Tests adding a pet name by clicking the add button, opening the modal, and entering the pet's name

Starting URL: https://test-a-pet.vercel.app/

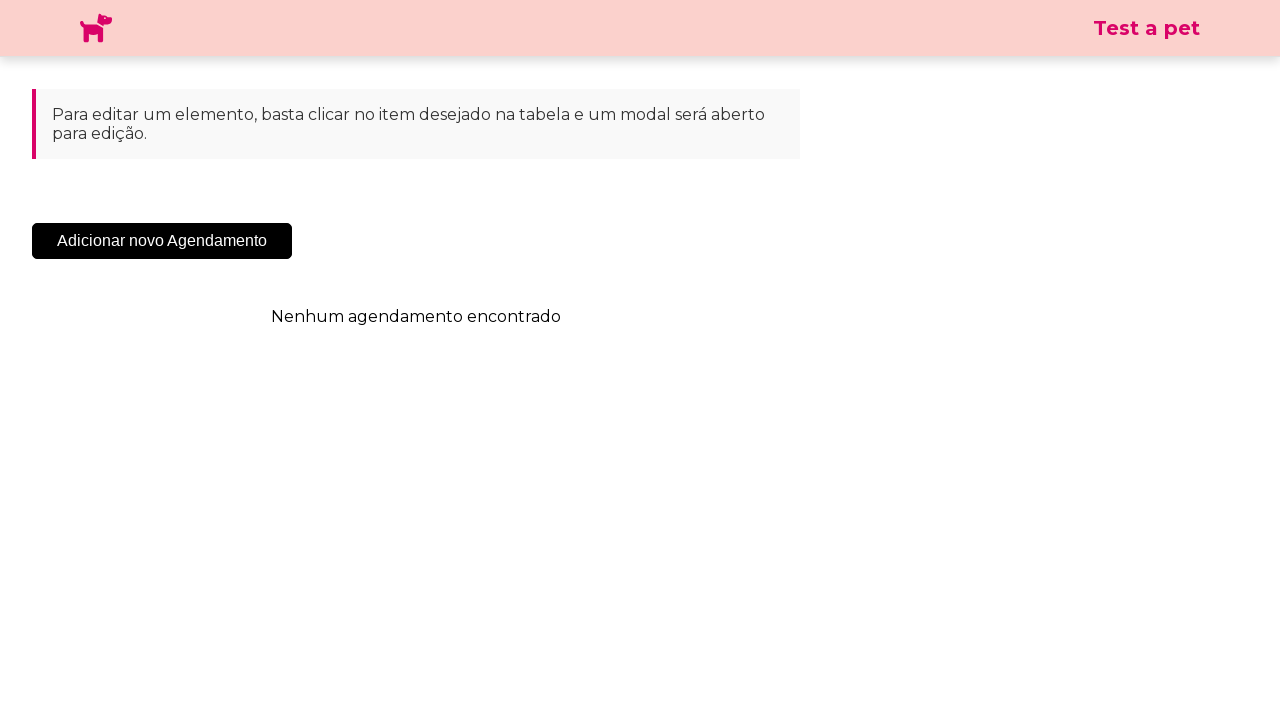

Clicked the add button to open pet name modal at (162, 241) on .sc-cHqXqK.kZzwzX
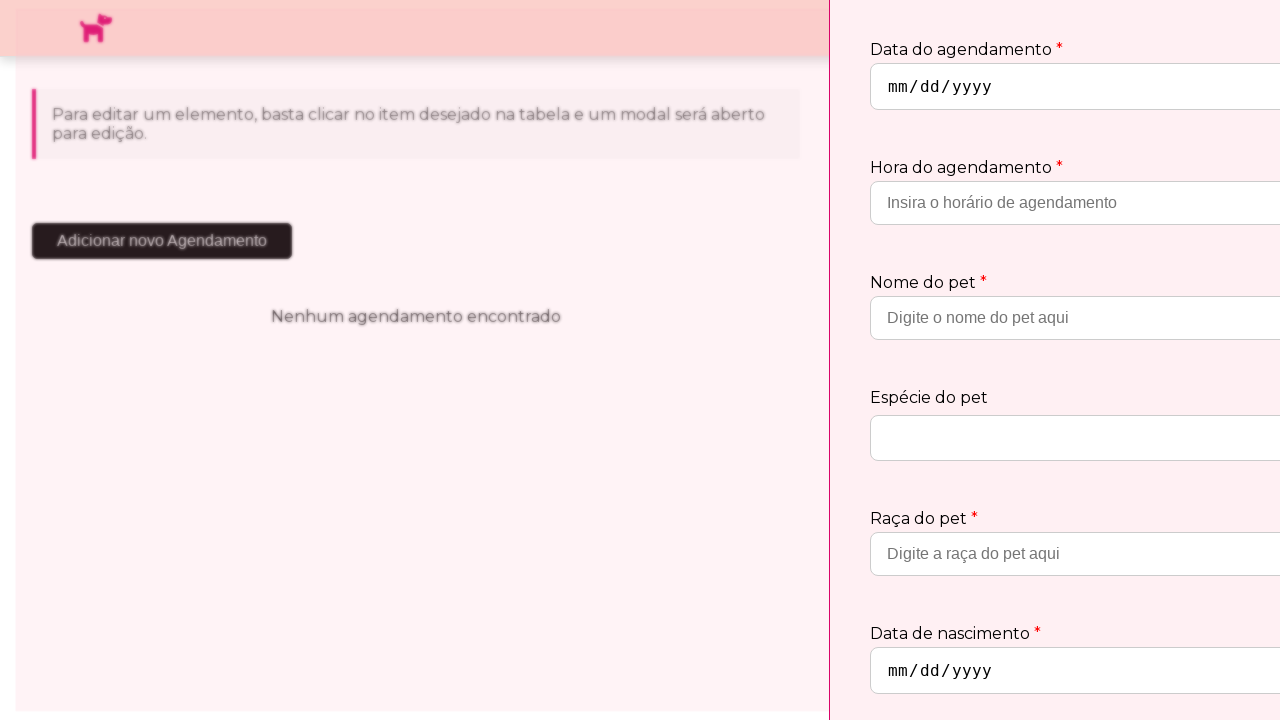

Modal appeared and is now visible
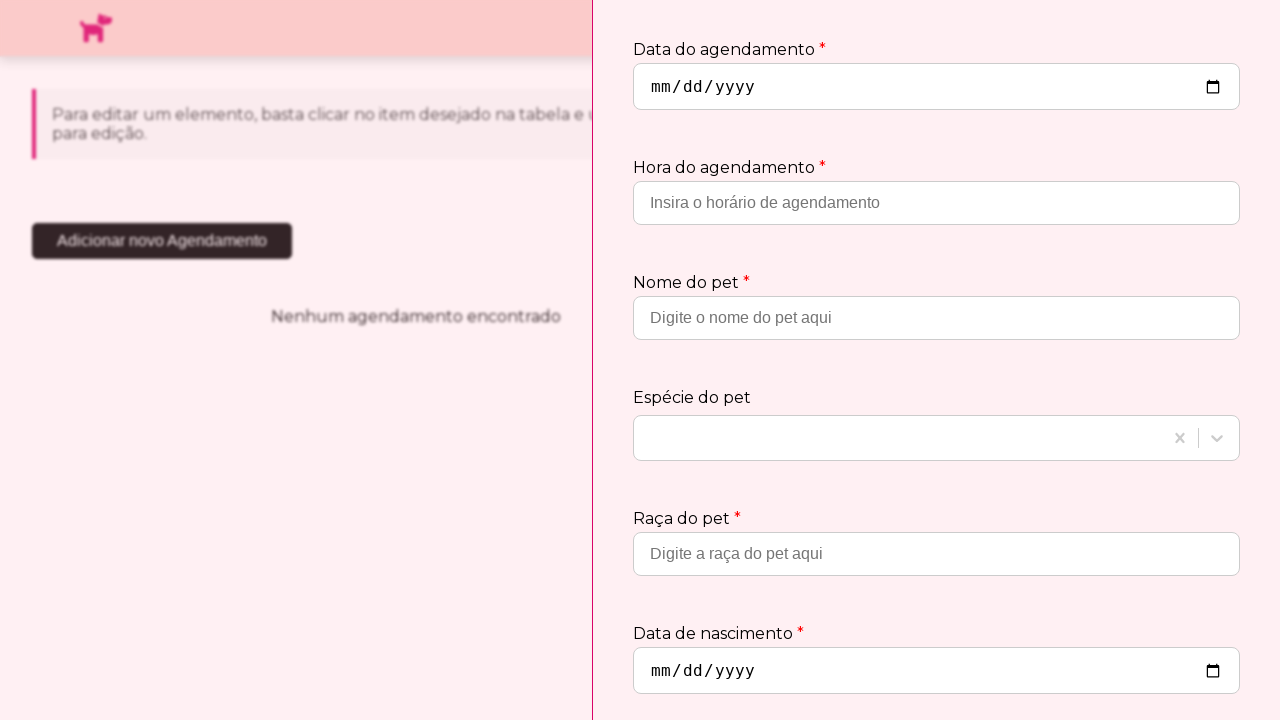

Entered 'Rex' as the pet name on input[type='hour']
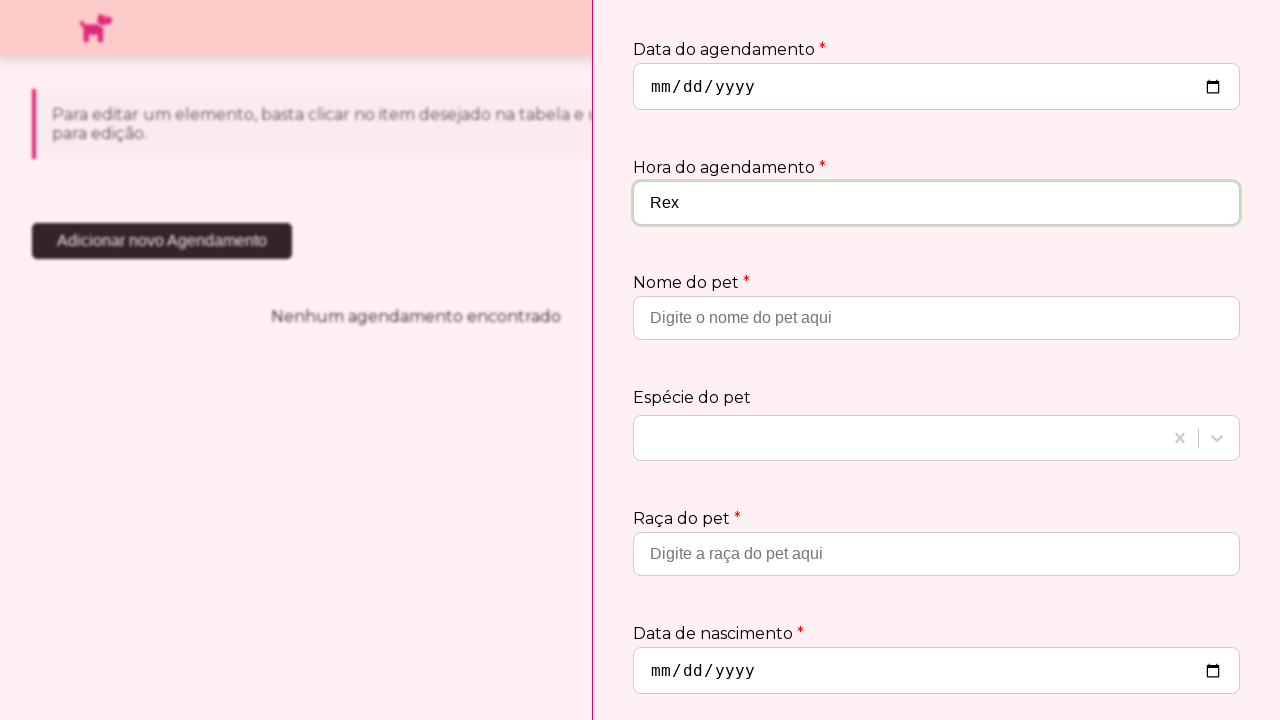

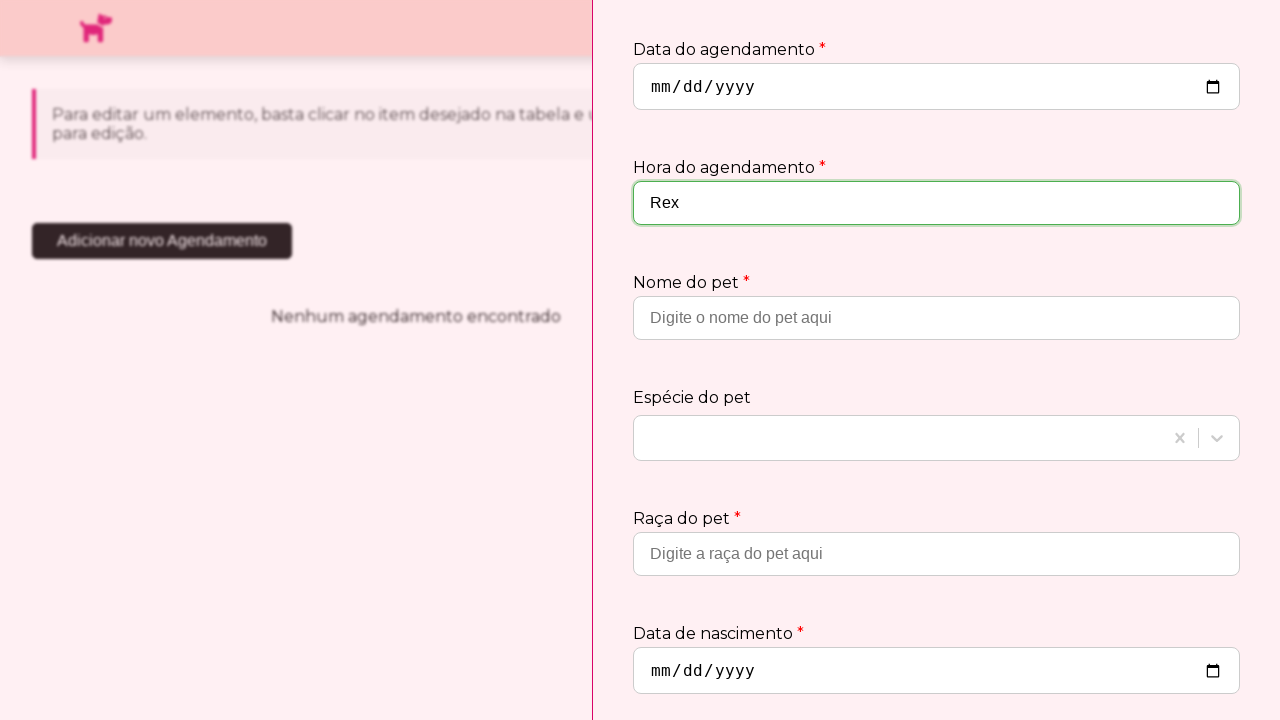